Switches to an iframe on W3Schools and selects a radio button for HTML language preference

Starting URL: https://www.w3schools.com/html/tryit.asp?filename=tryhtml_input_radio

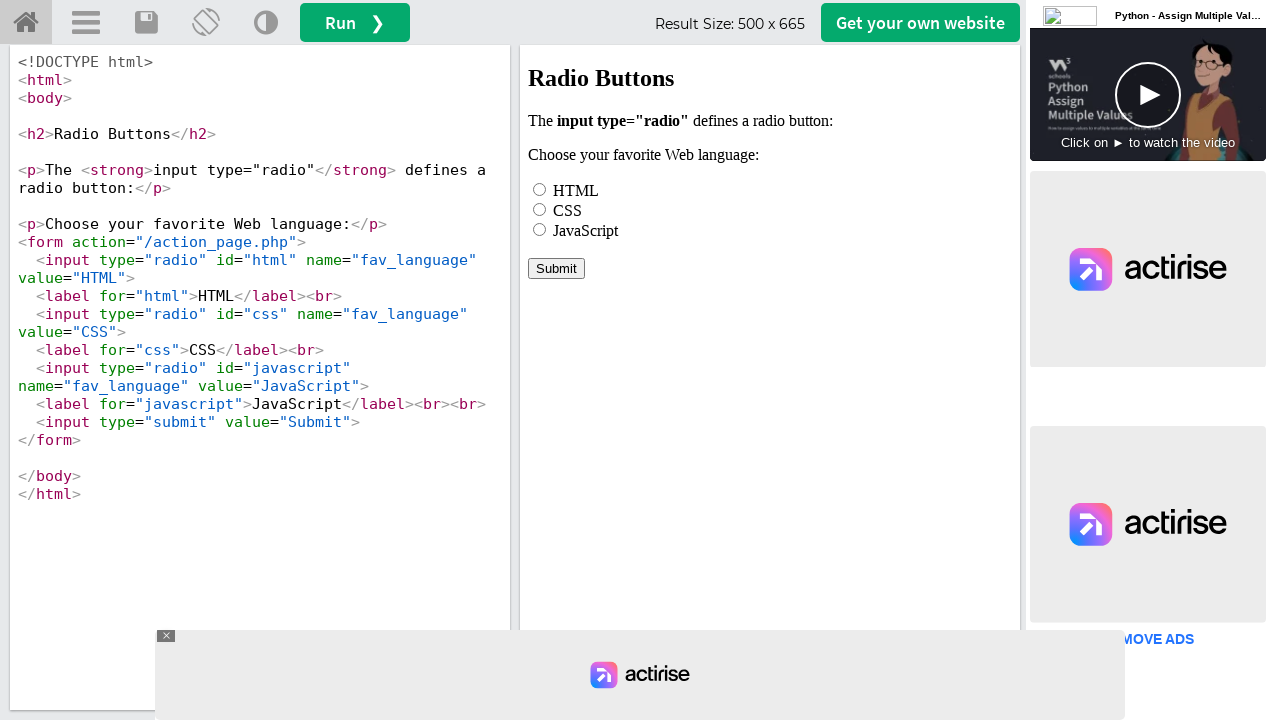

Waited for iframe#iframeResult to load
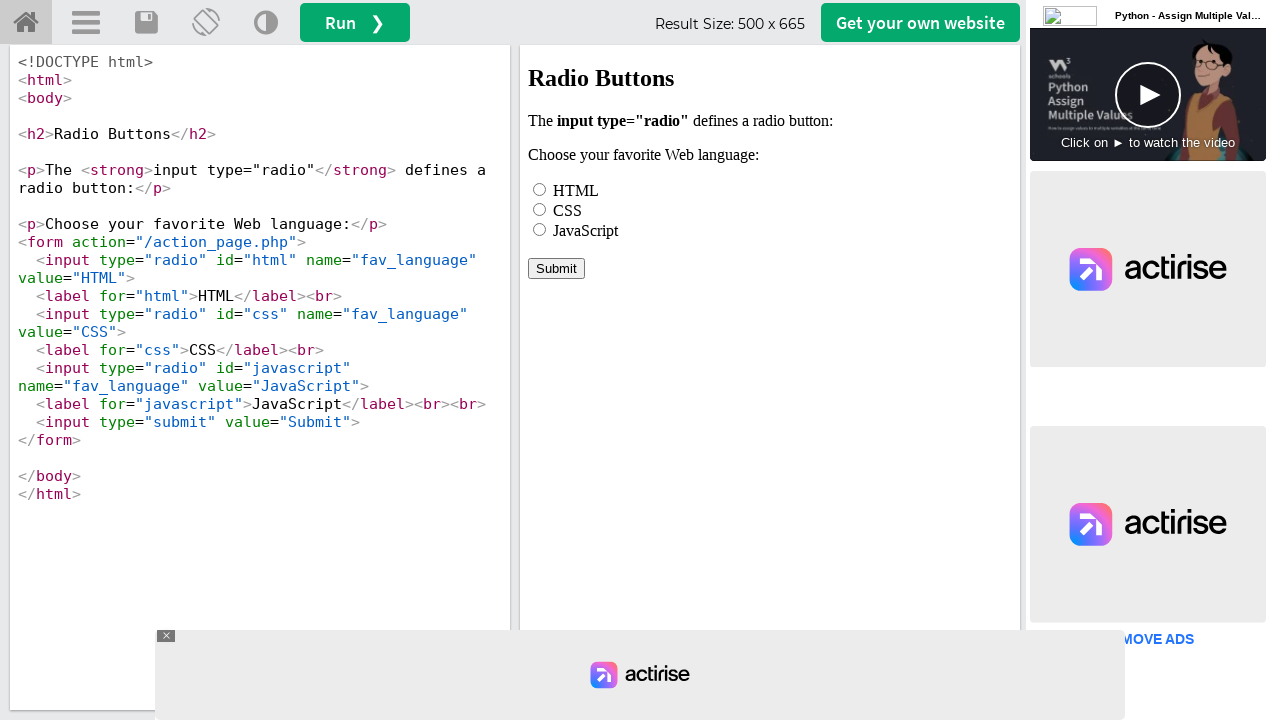

Located iframe#iframeResult
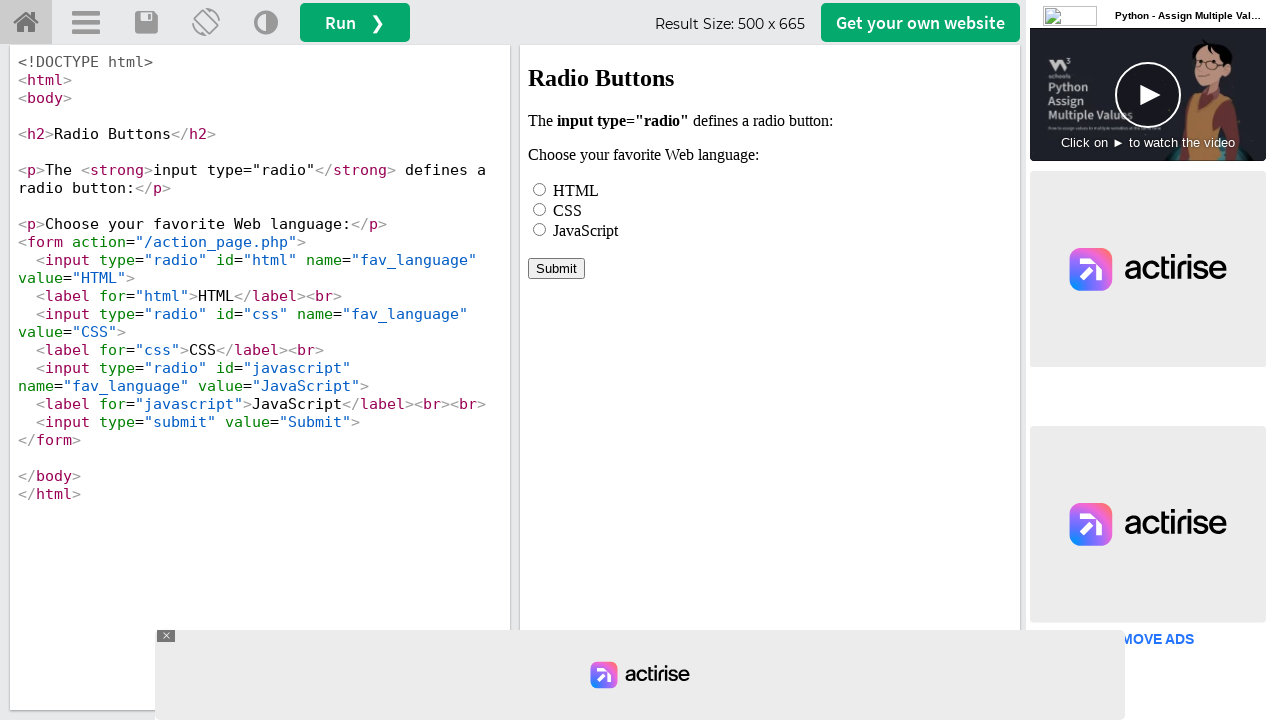

Selected HTML radio button inside iframe at (540, 189) on iframe#iframeResult >> internal:control=enter-frame >> input[name='fav_language'
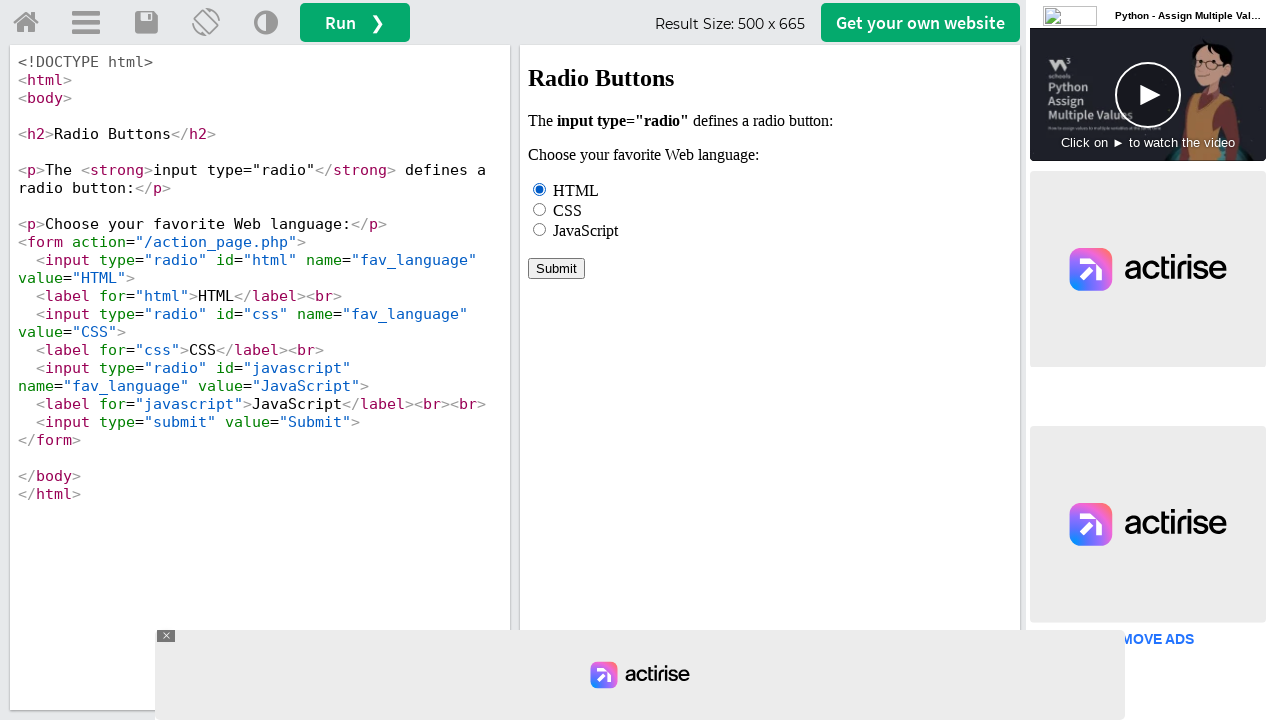

Verified HTML radio button is selected
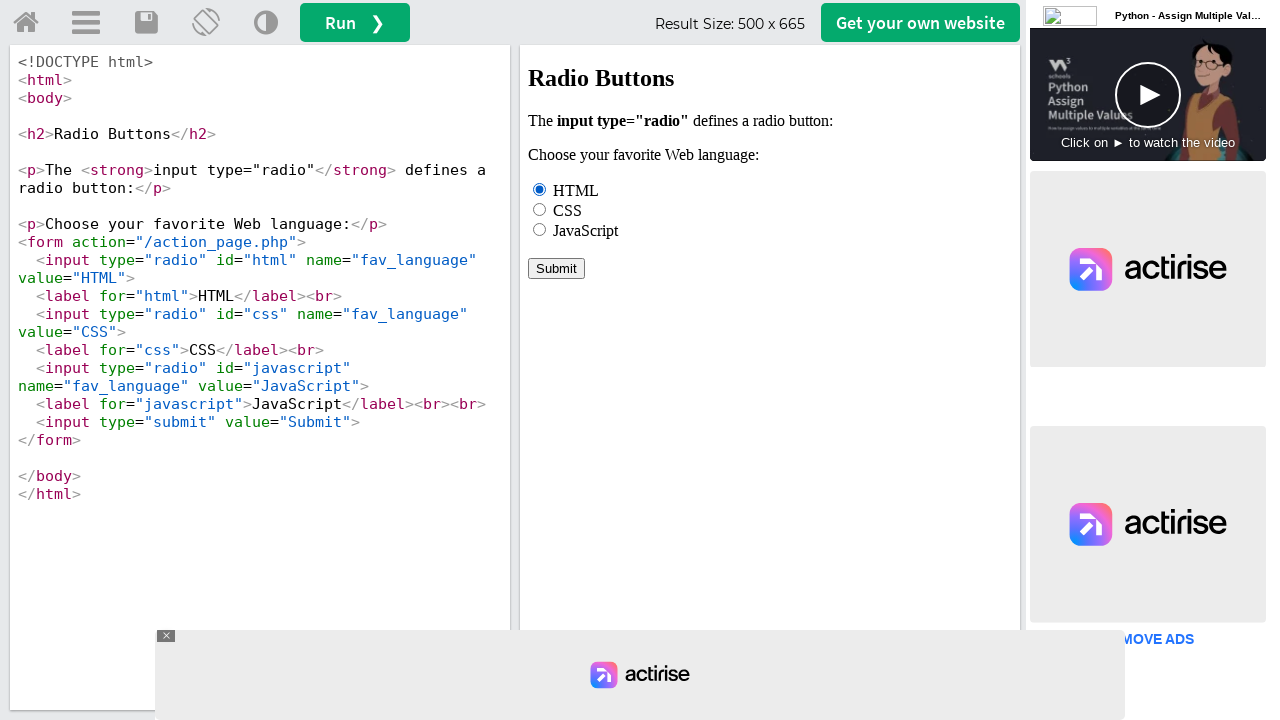

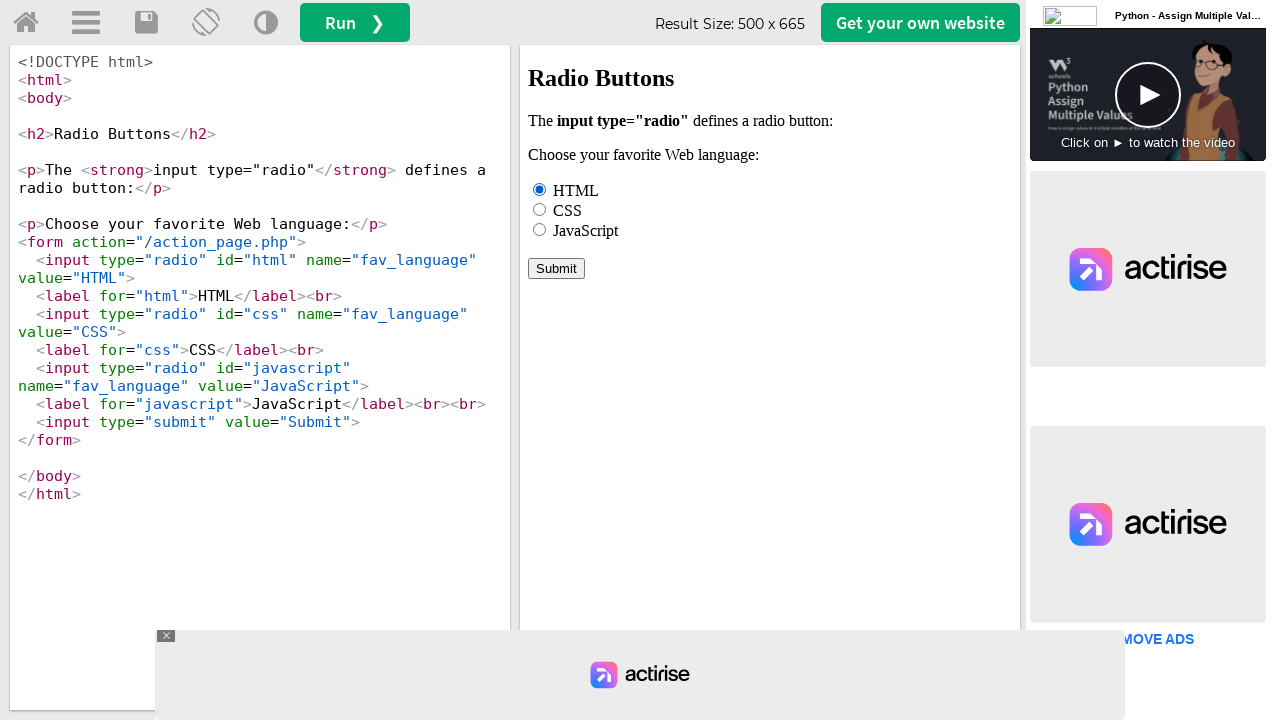